Tests navigation from home page to login page by clicking the login link in navigation bar

Starting URL: http://training.skillo-bg.com:4300/posts/all

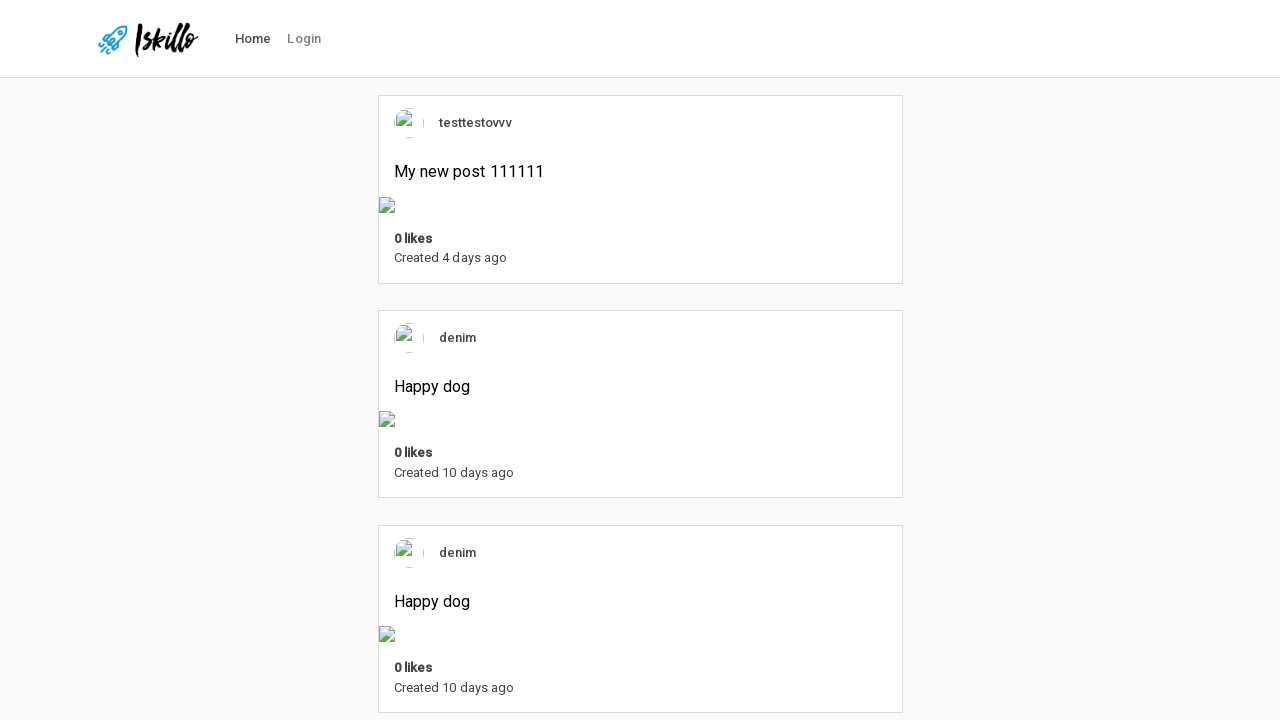

Navigated to home page with posts
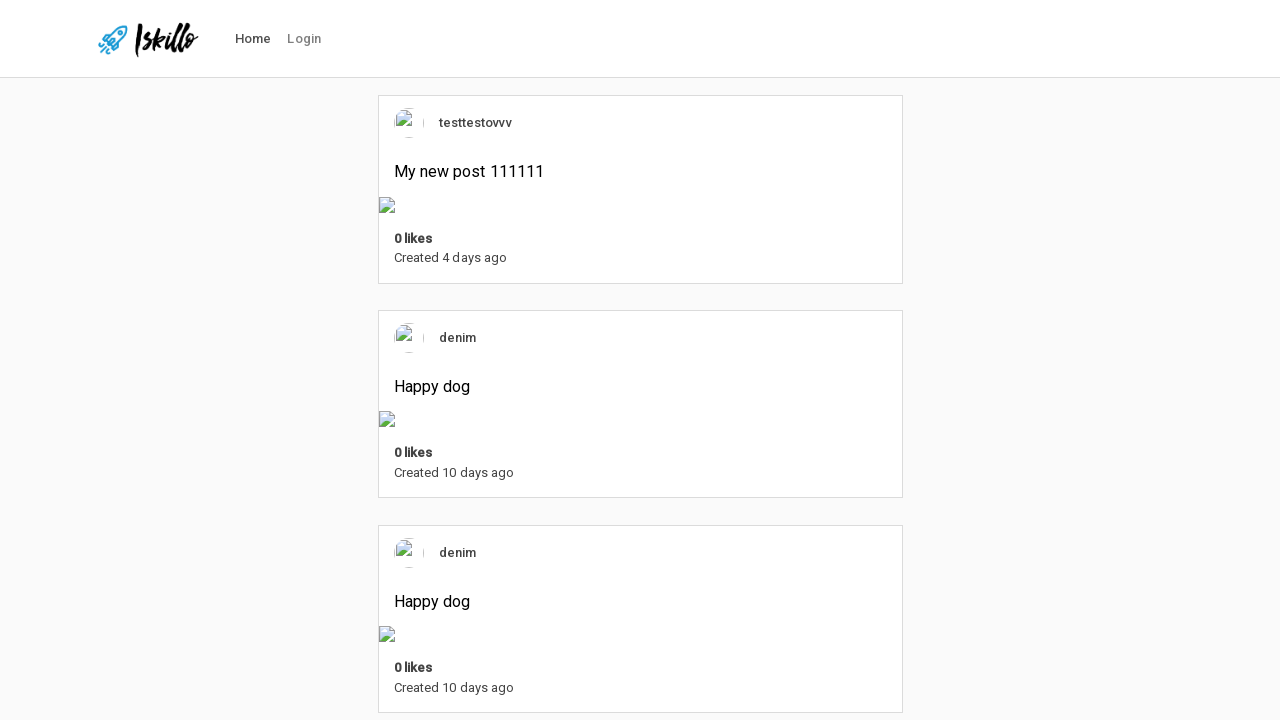

Clicked Login link in navigation bar at (304, 39) on #nav-link-login
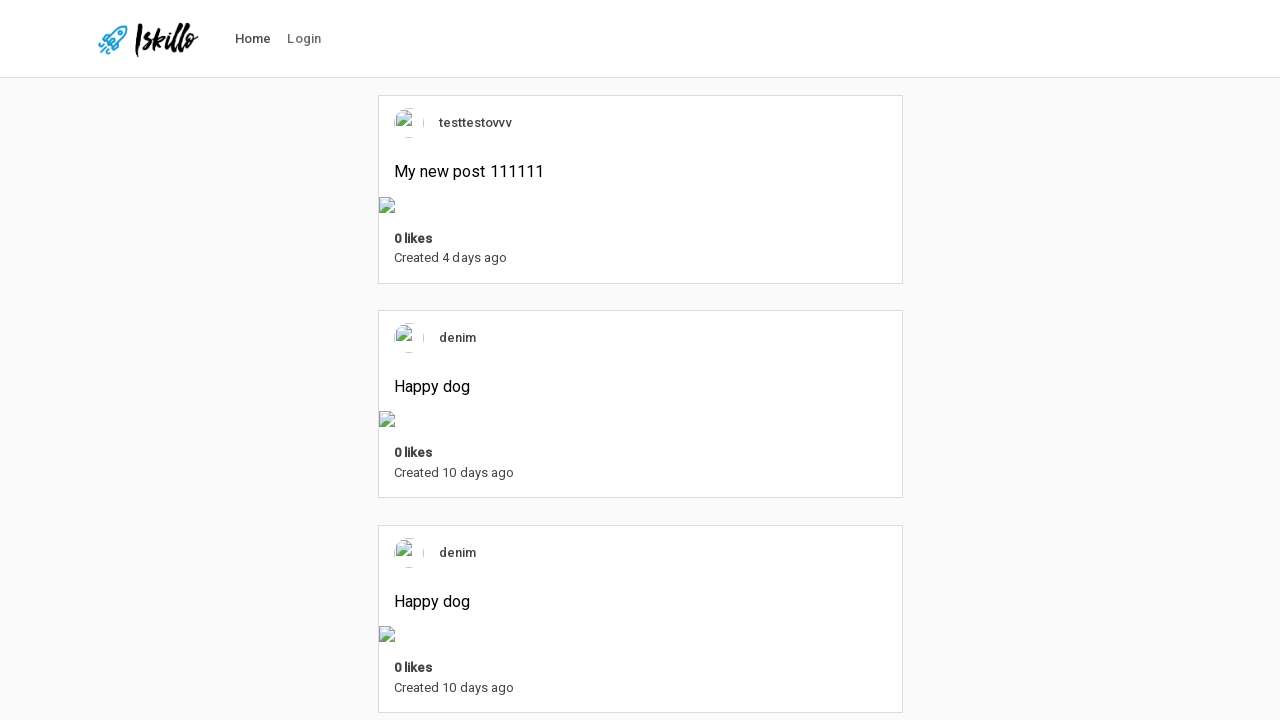

Successfully navigated to login page
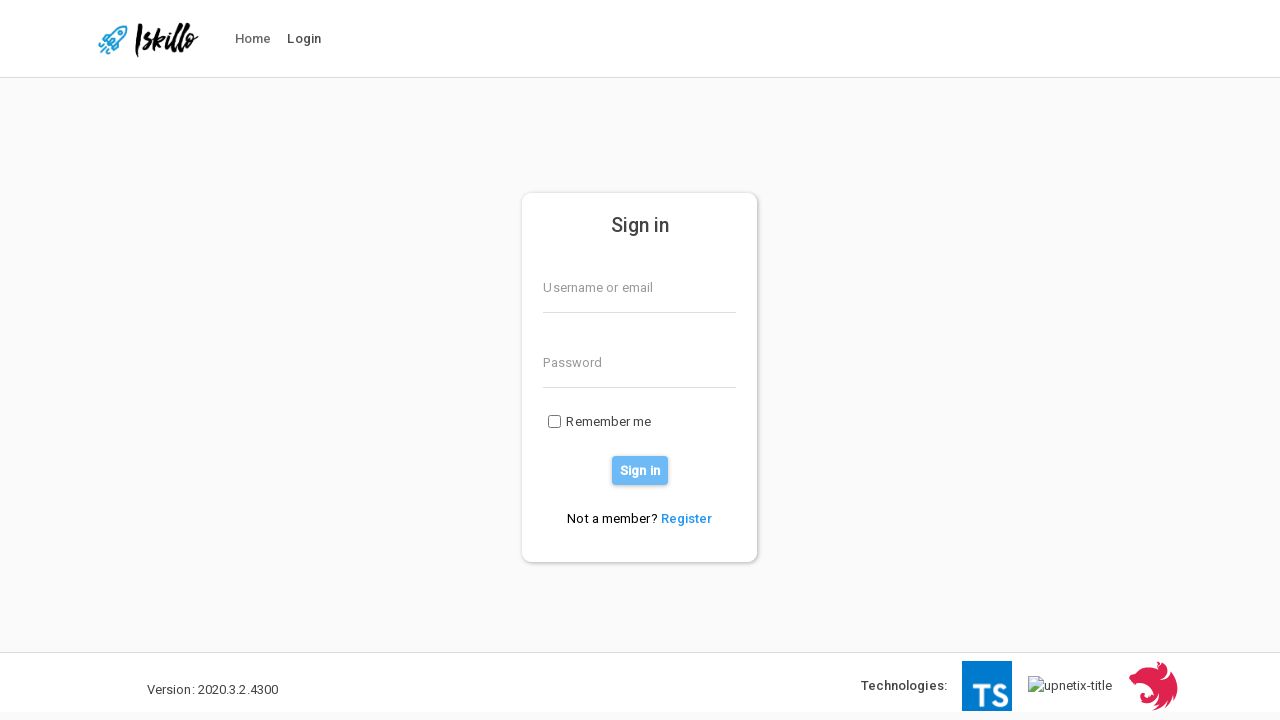

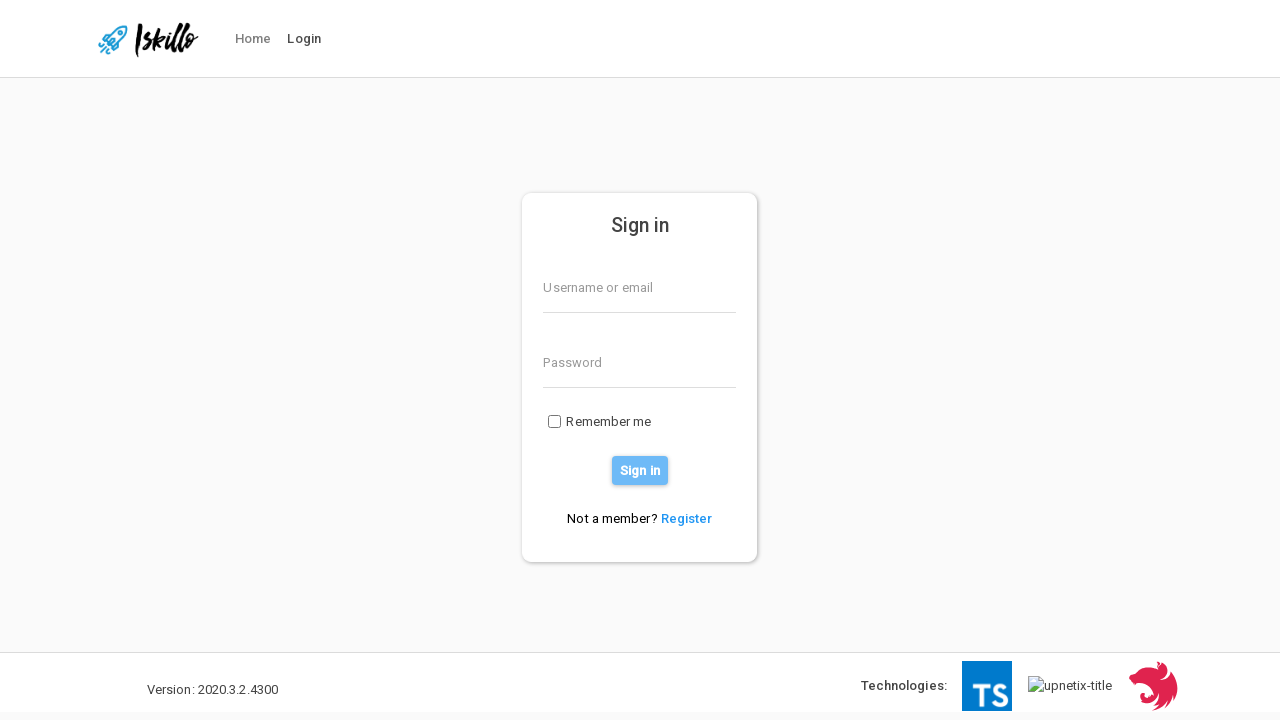